Edits the first record in the table by clicking edit, changing the first name, and submitting

Starting URL: https://demoqa.com/webtables

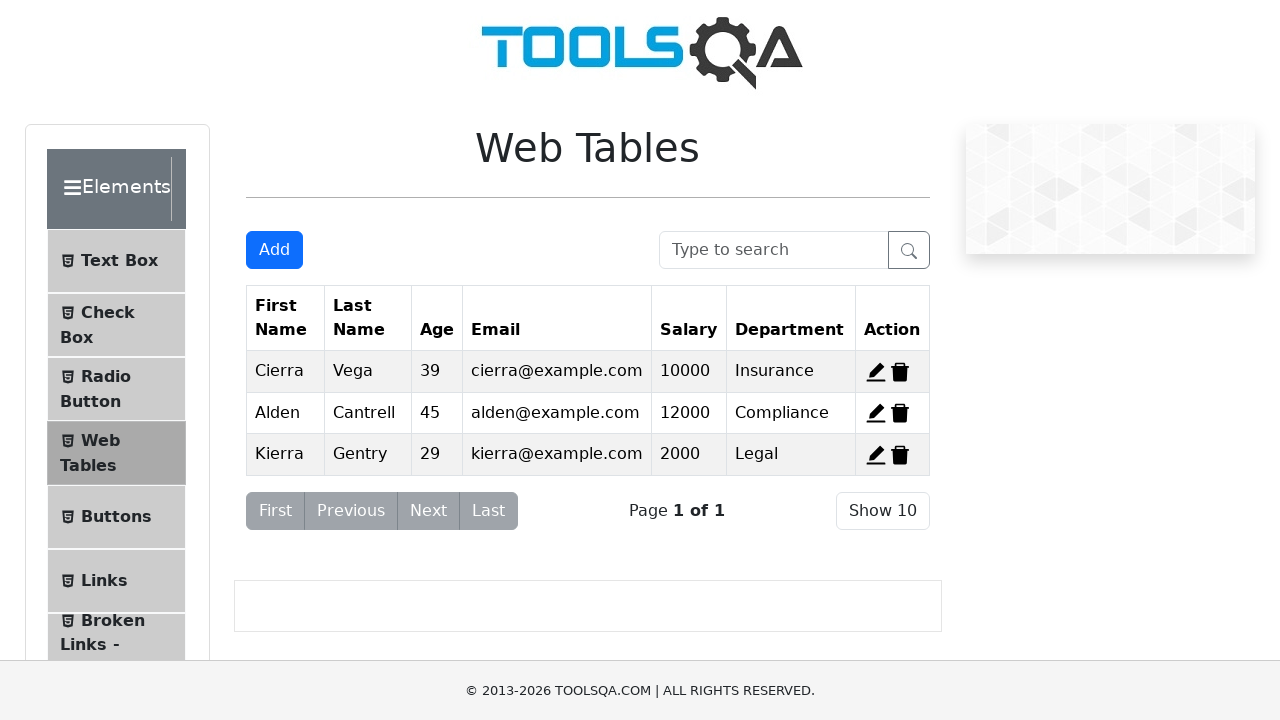

Clicked edit button on first record at (876, 372) on span[title='Edit']
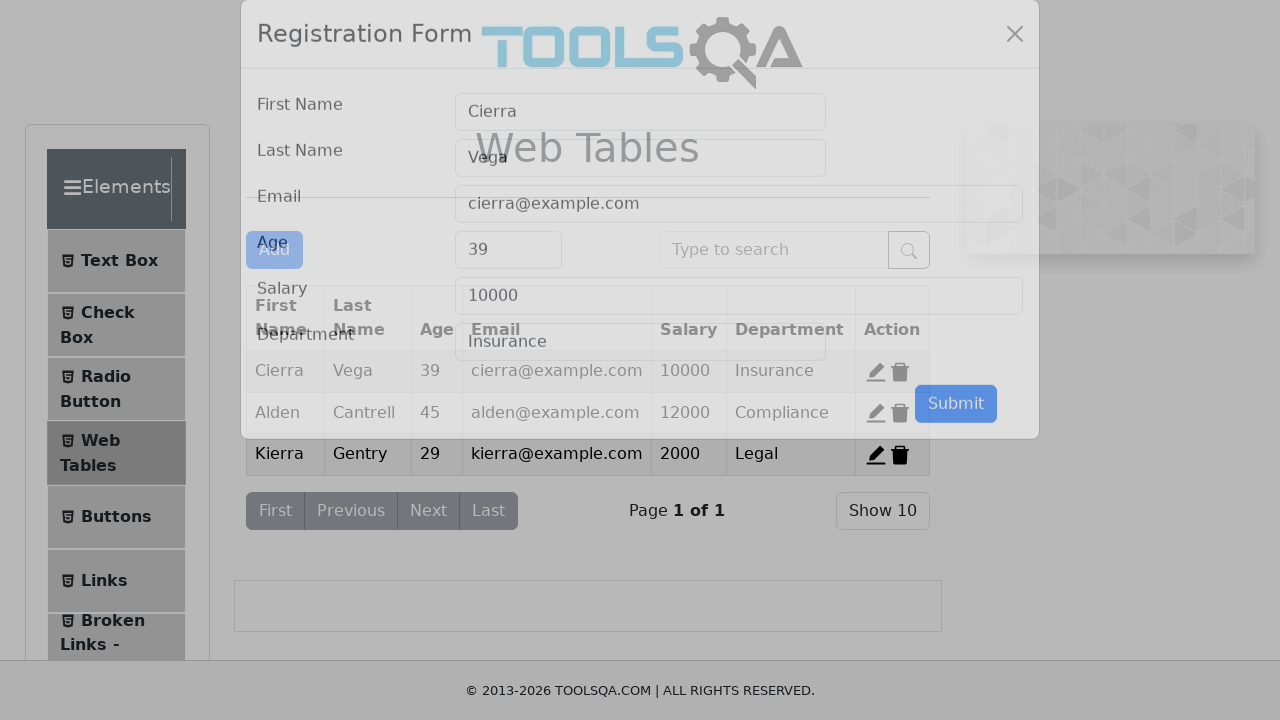

Cleared first name field on #firstName
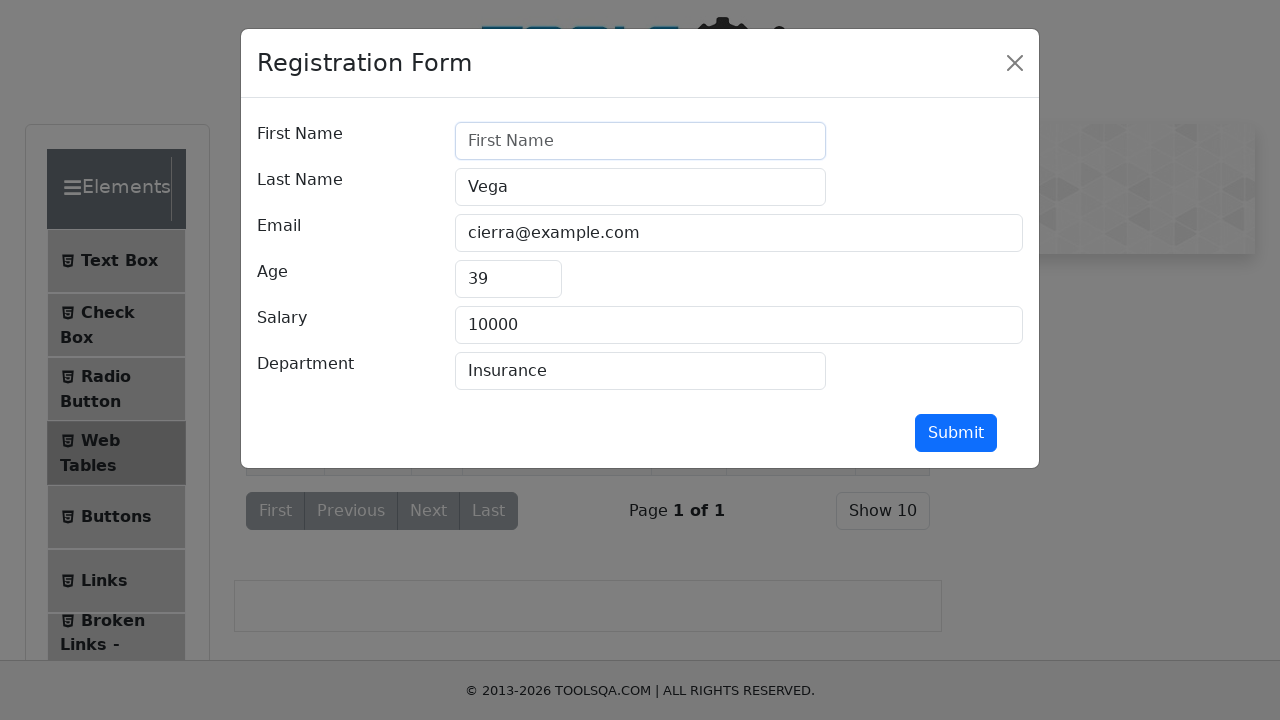

Entered 'UpdatedName' in first name field on #firstName
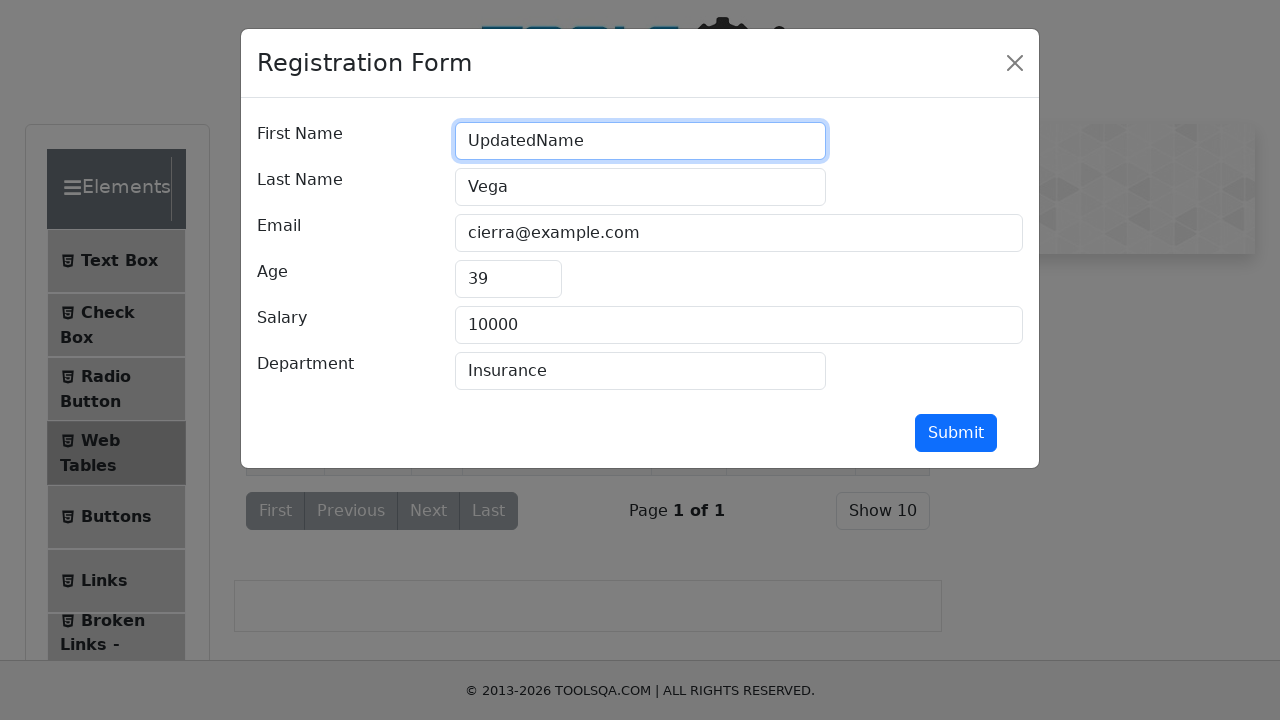

Clicked submit button to save changes at (956, 433) on #submit
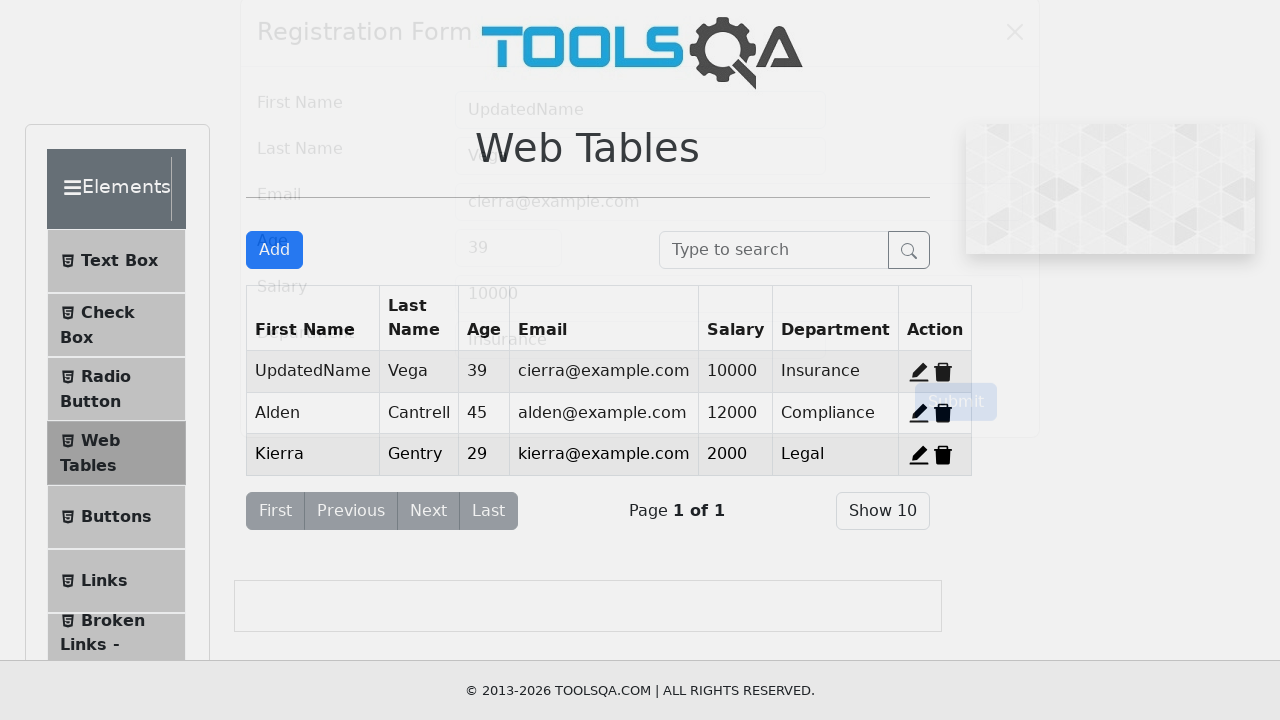

Cleared search box on #searchBox
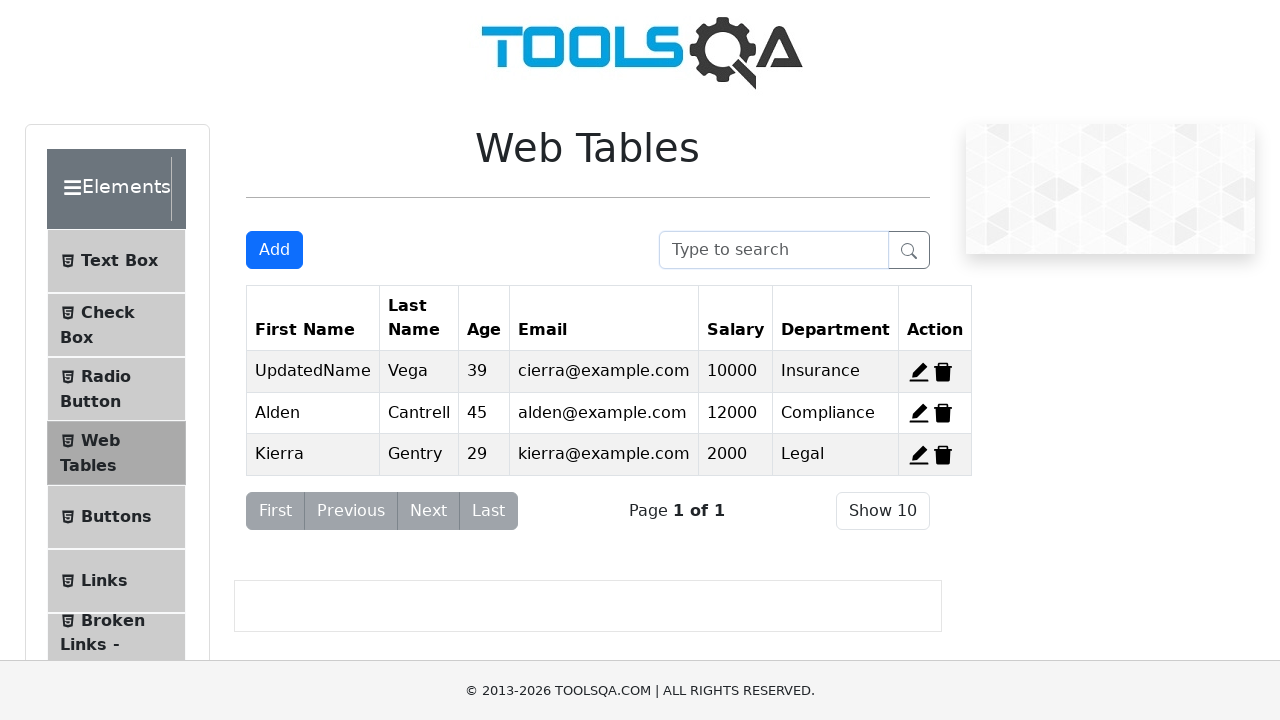

Searched for 'UpdatedName' to verify edit on #searchBox
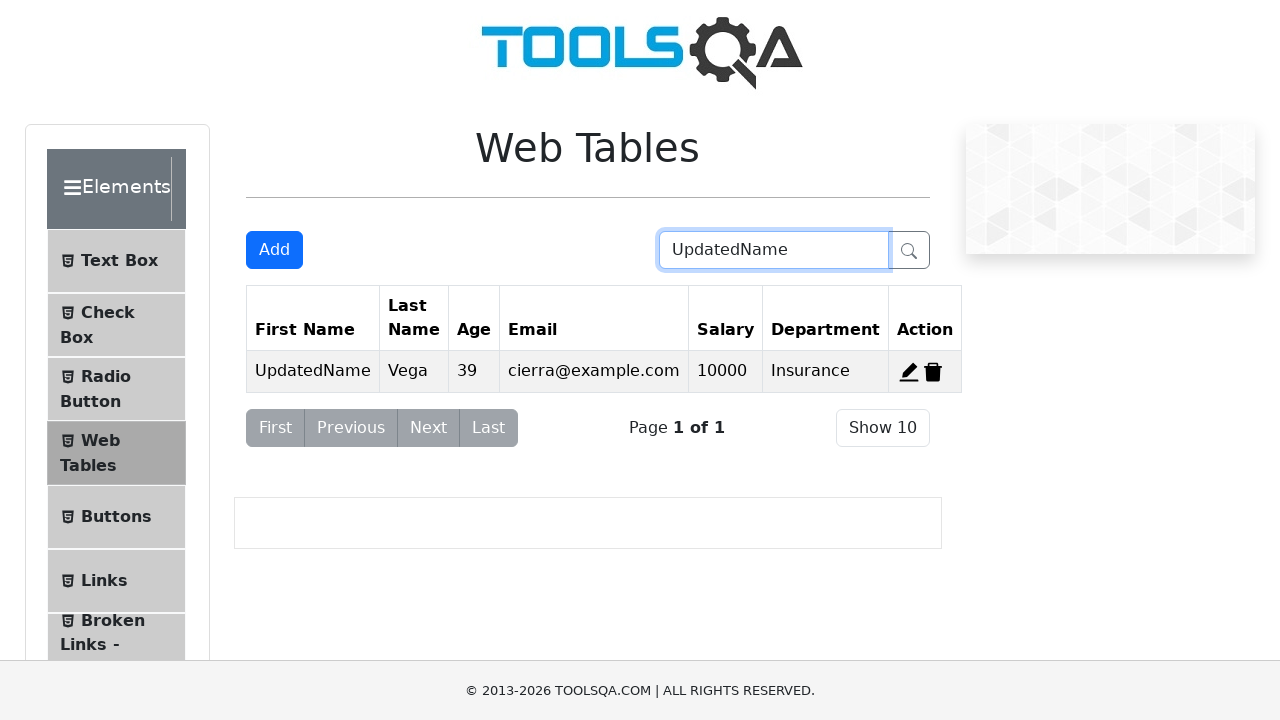

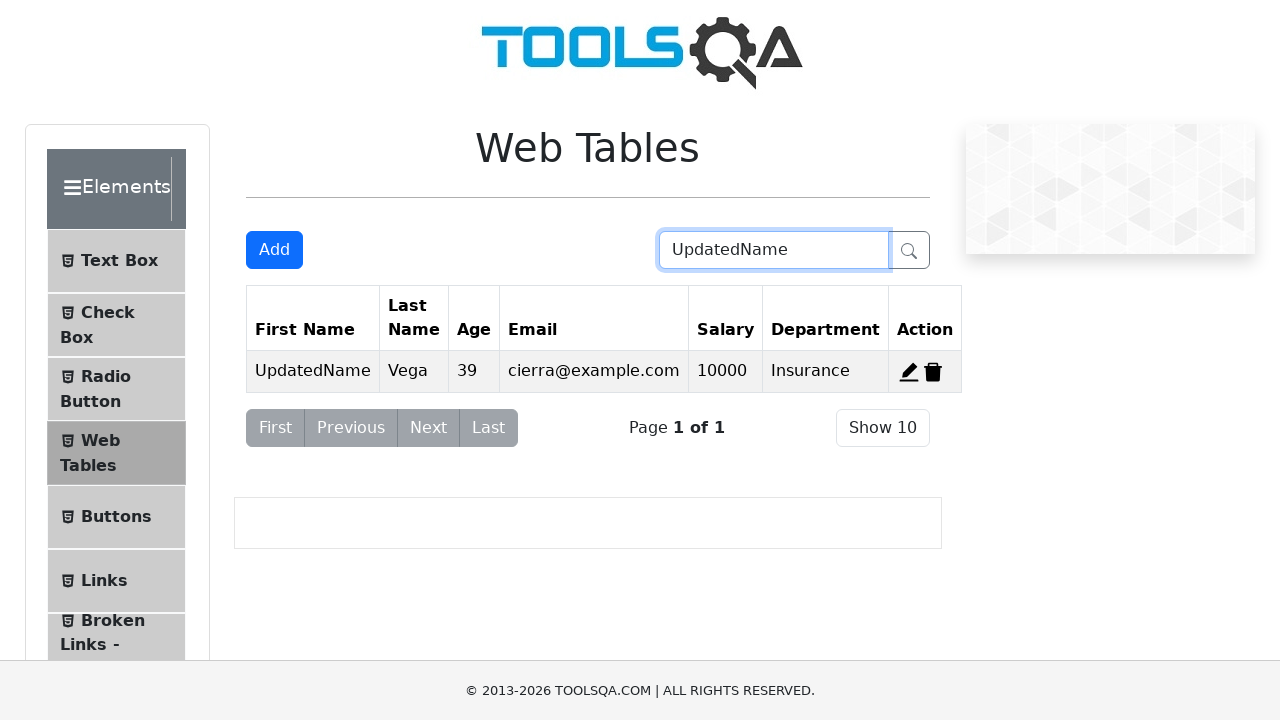